Tests finding various elements on a page using CSS selectors, verifying elements can be located by ID, class, child selectors, and attribute values

Starting URL: https://acctabootcamp.github.io/site/examples/locators

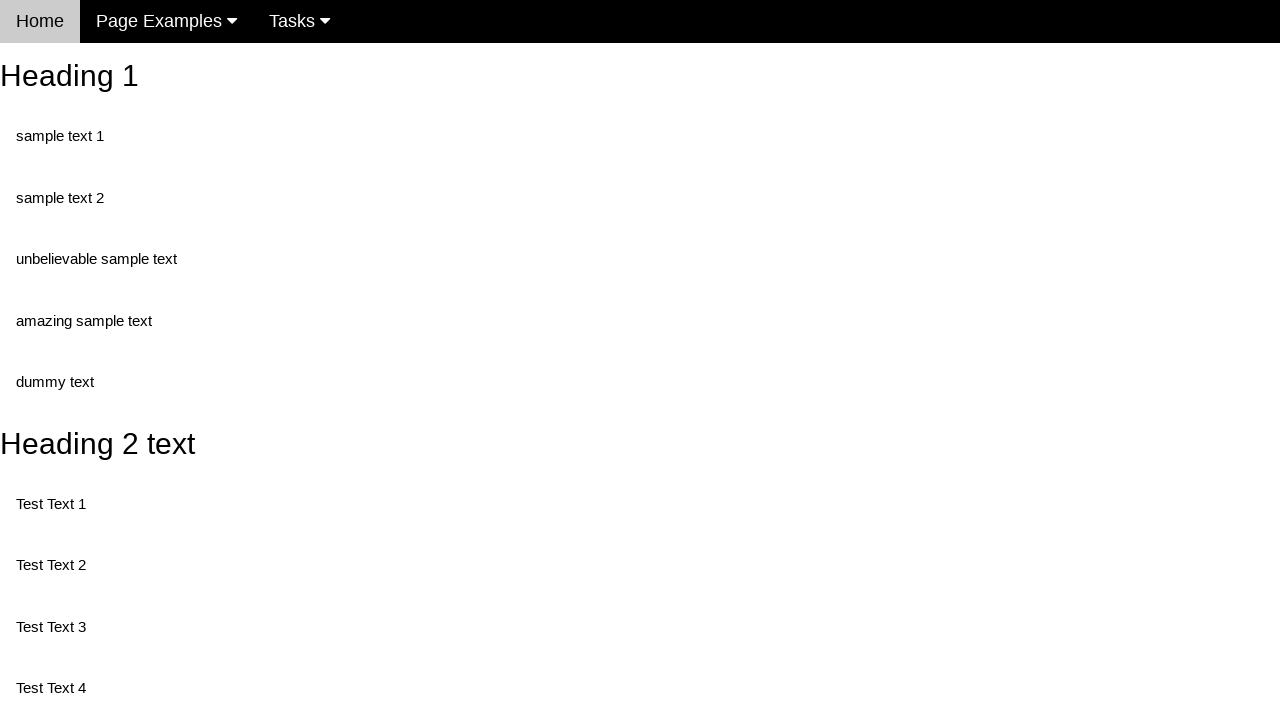

Navigated to locators example page
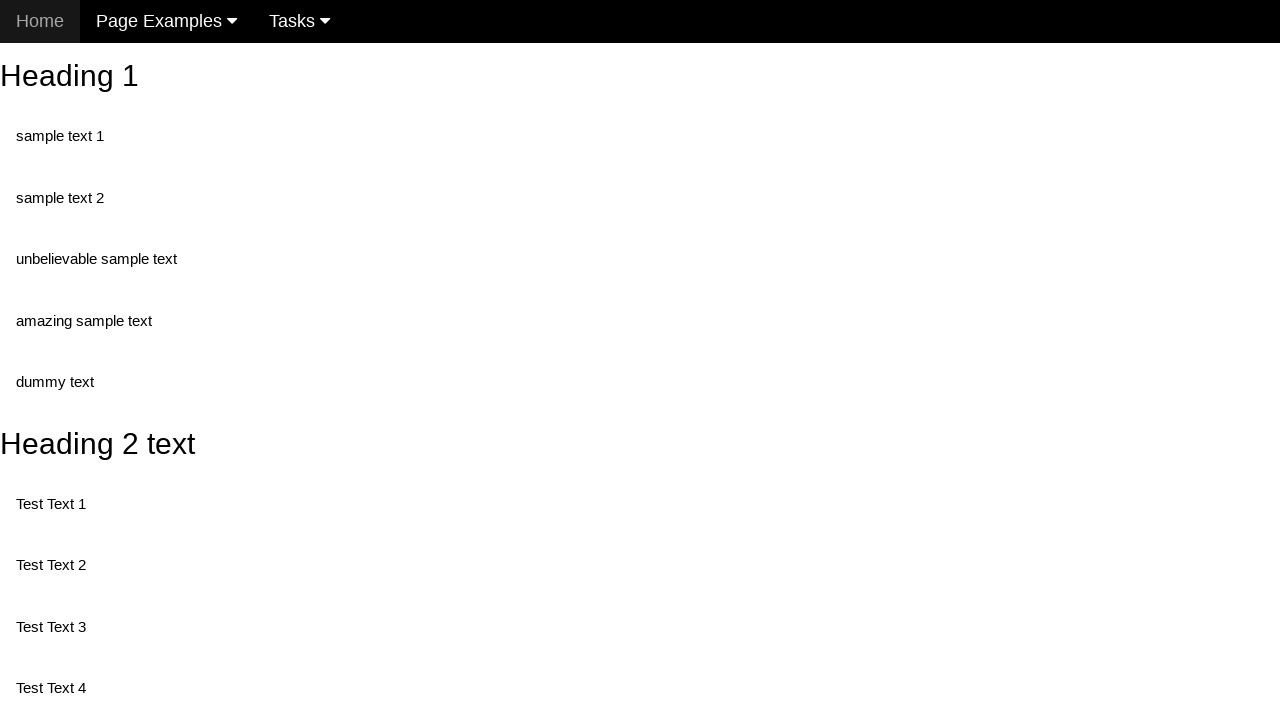

Located element with ID 'heading_2'
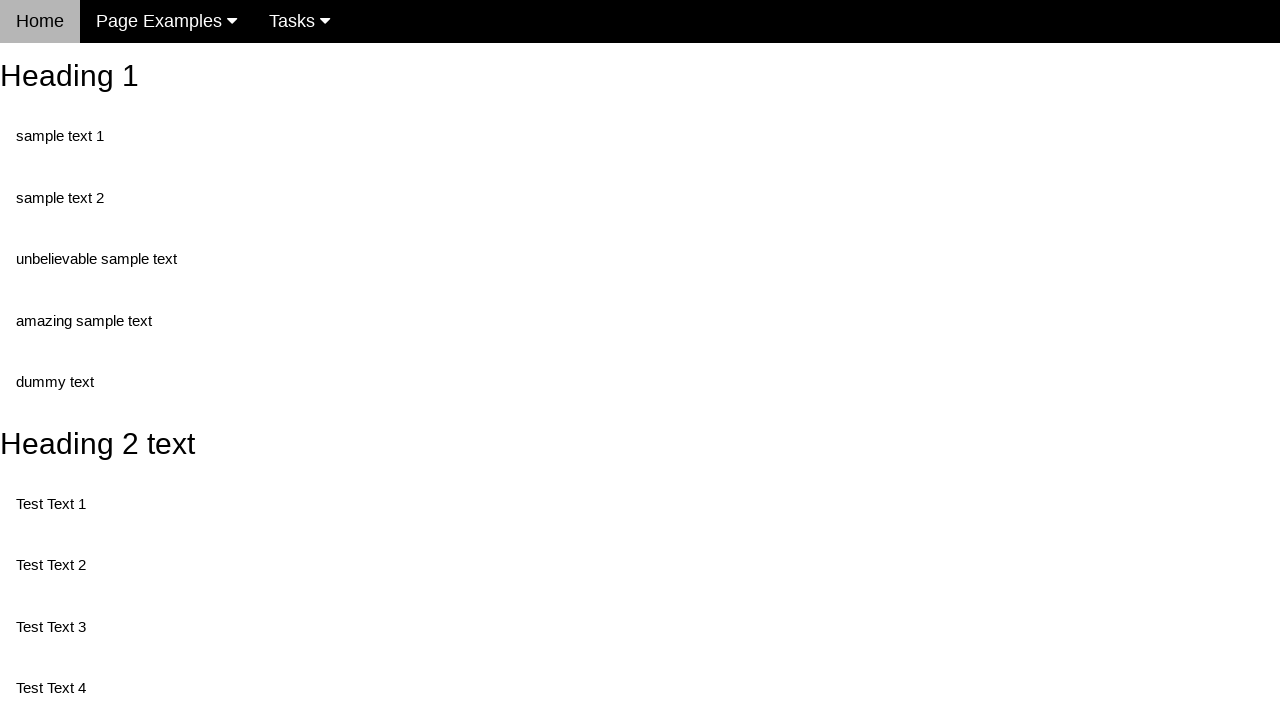

Waited for element with ID 'heading_2' to be visible
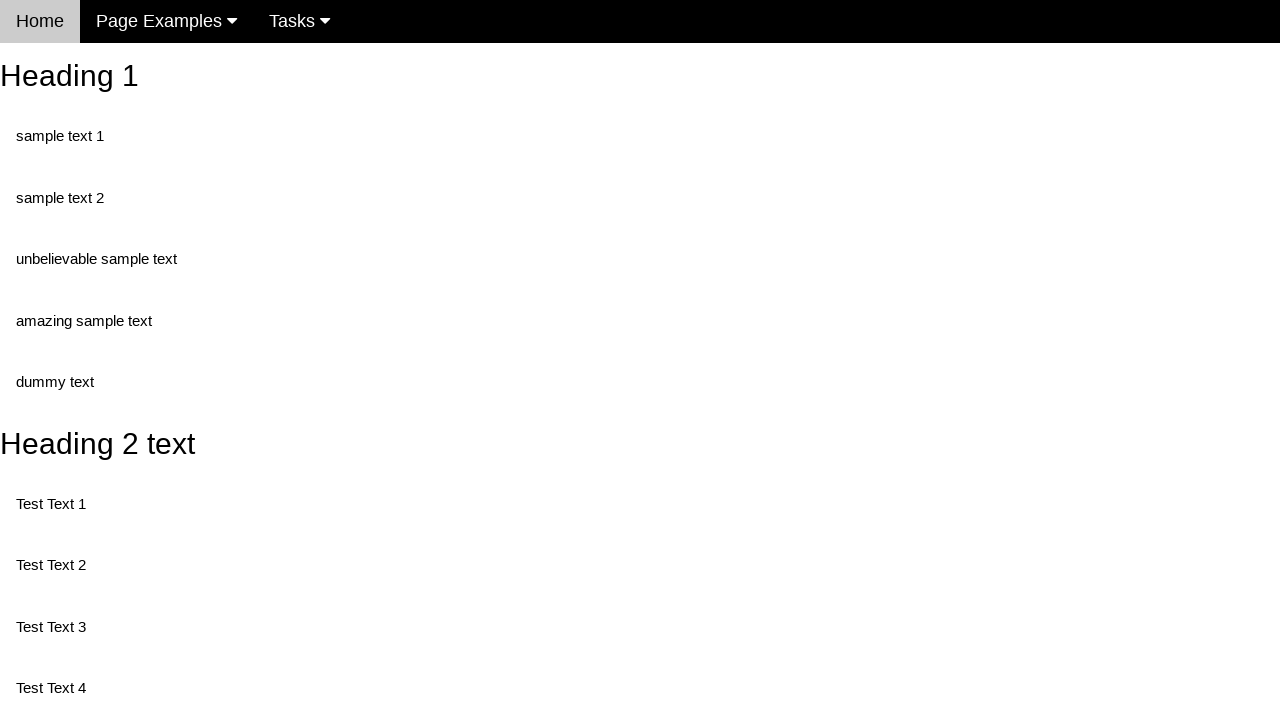

Located direct child elements with class 'test' under ID 'test1'
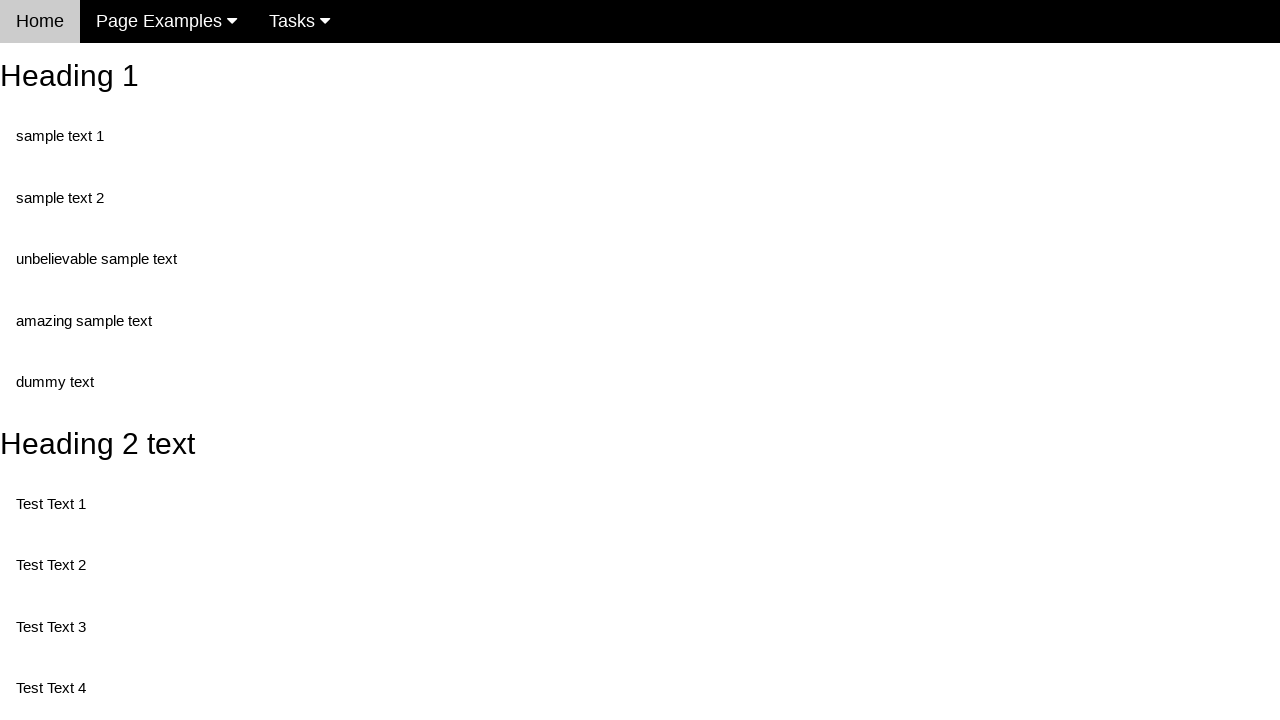

Waited for direct child elements with class 'test' to be visible
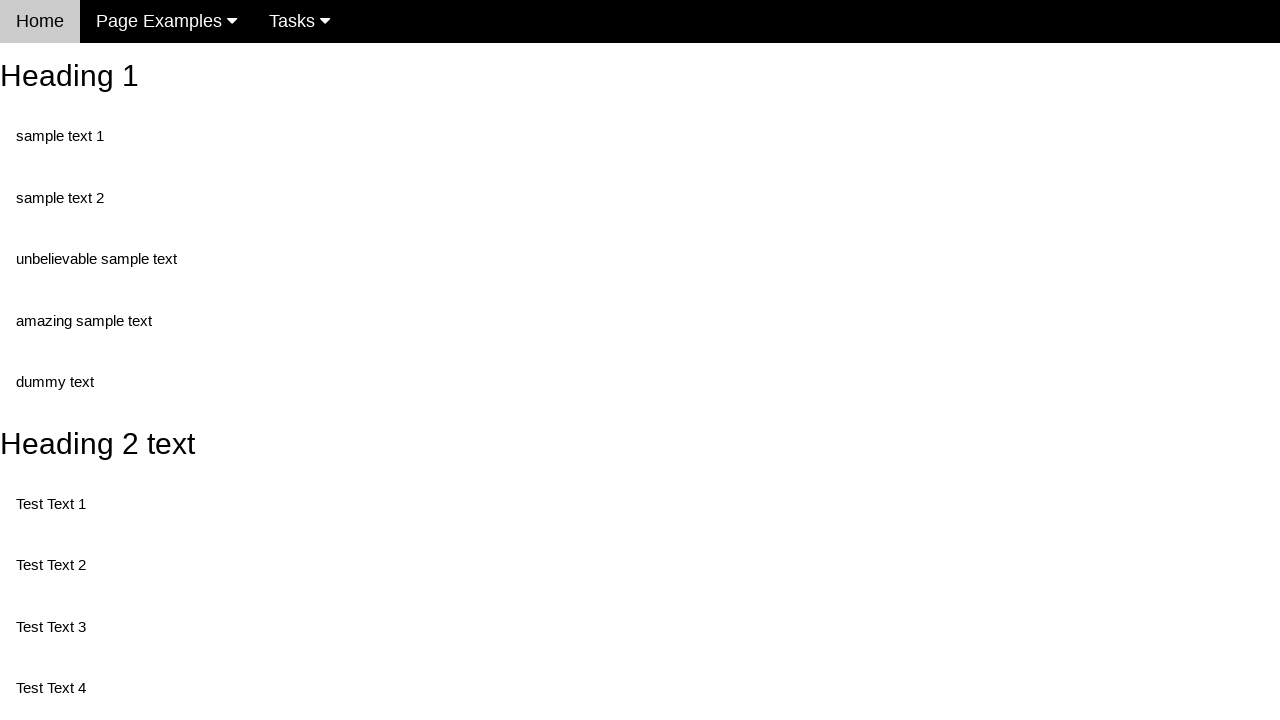

Located direct child elements with class 'twoTest' under ID 'test1'
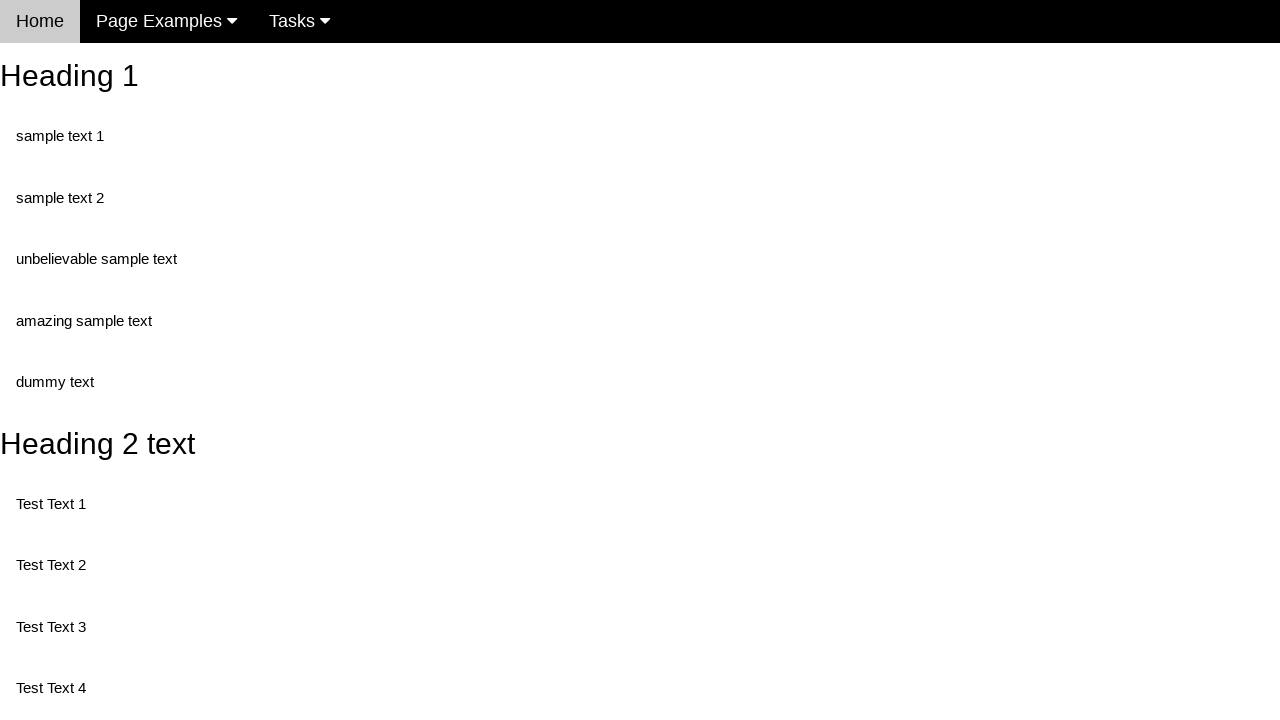

Waited for direct child elements with class 'twoTest' to be visible
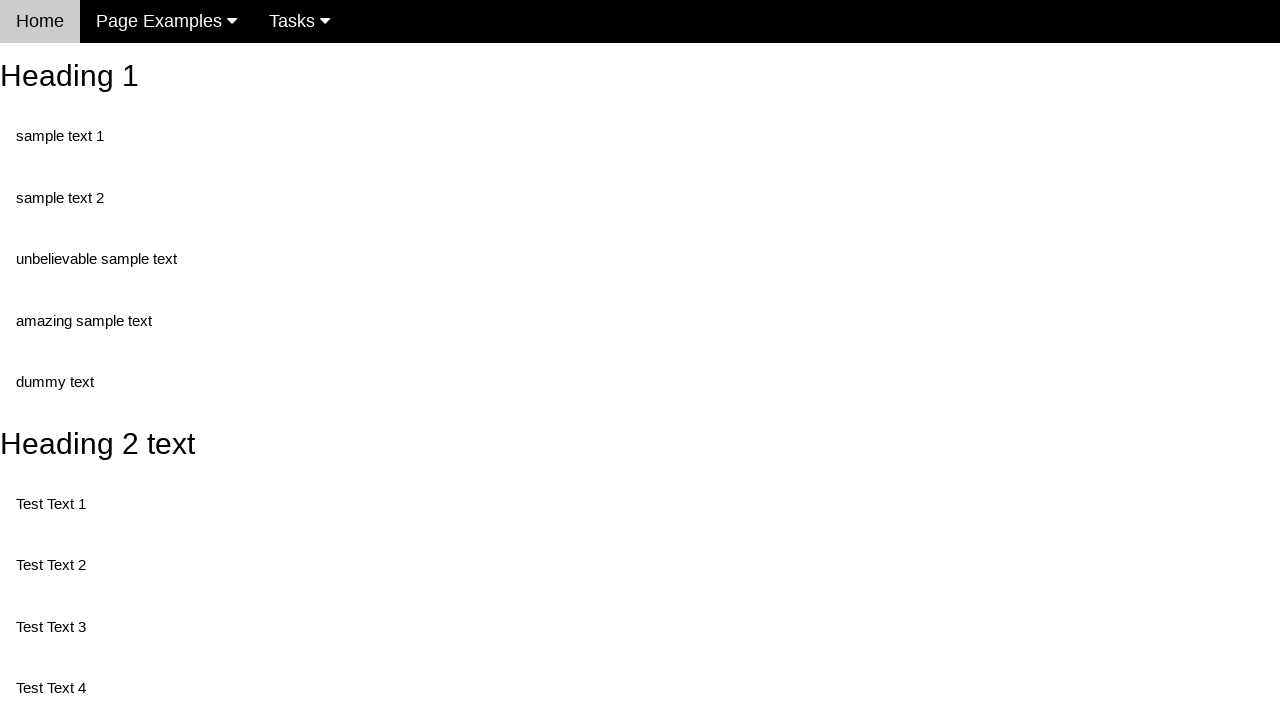

Located first paragraph child under ID 'test3' using nth-child selector
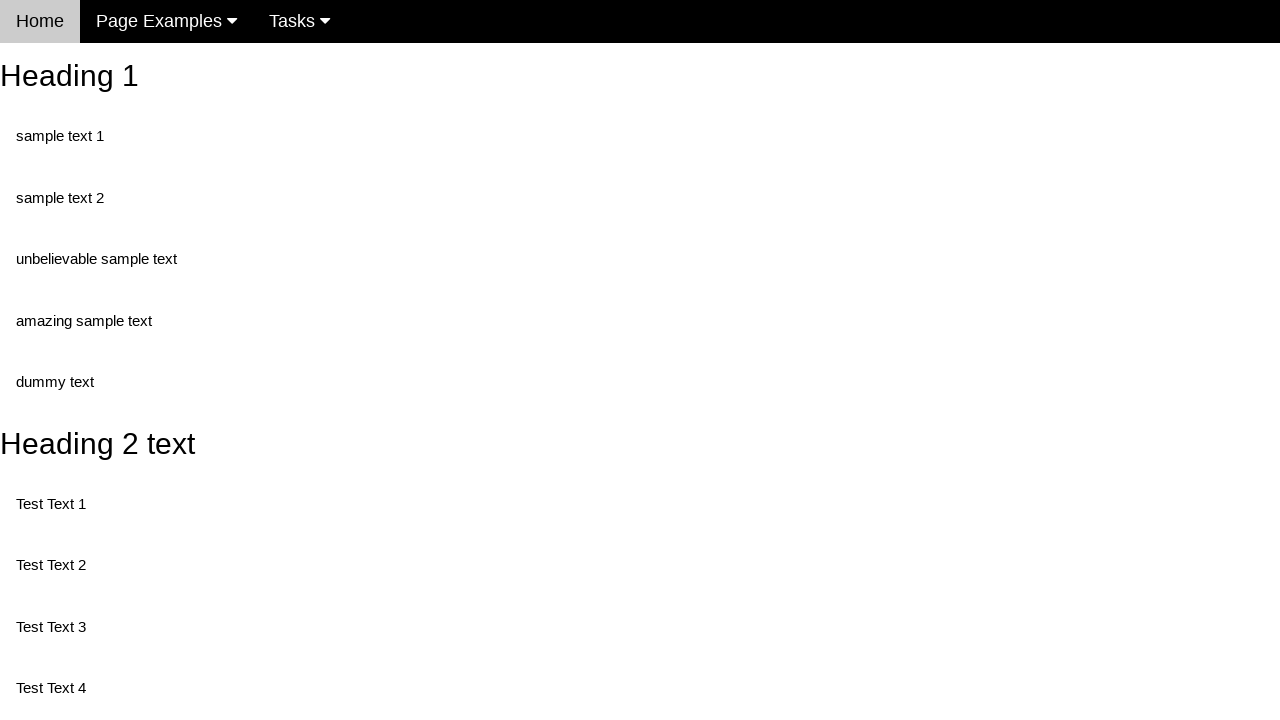

Waited for first paragraph child under ID 'test3' to be visible
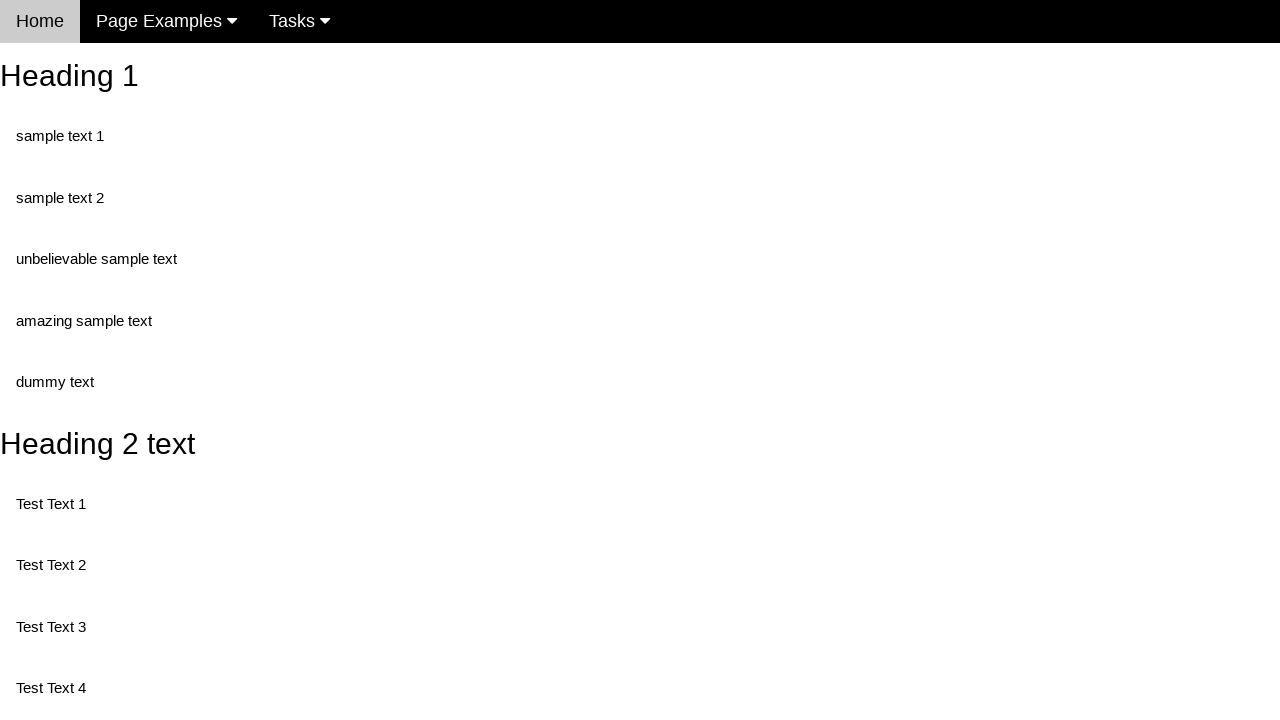

Located element with attribute value 'This is also a button'
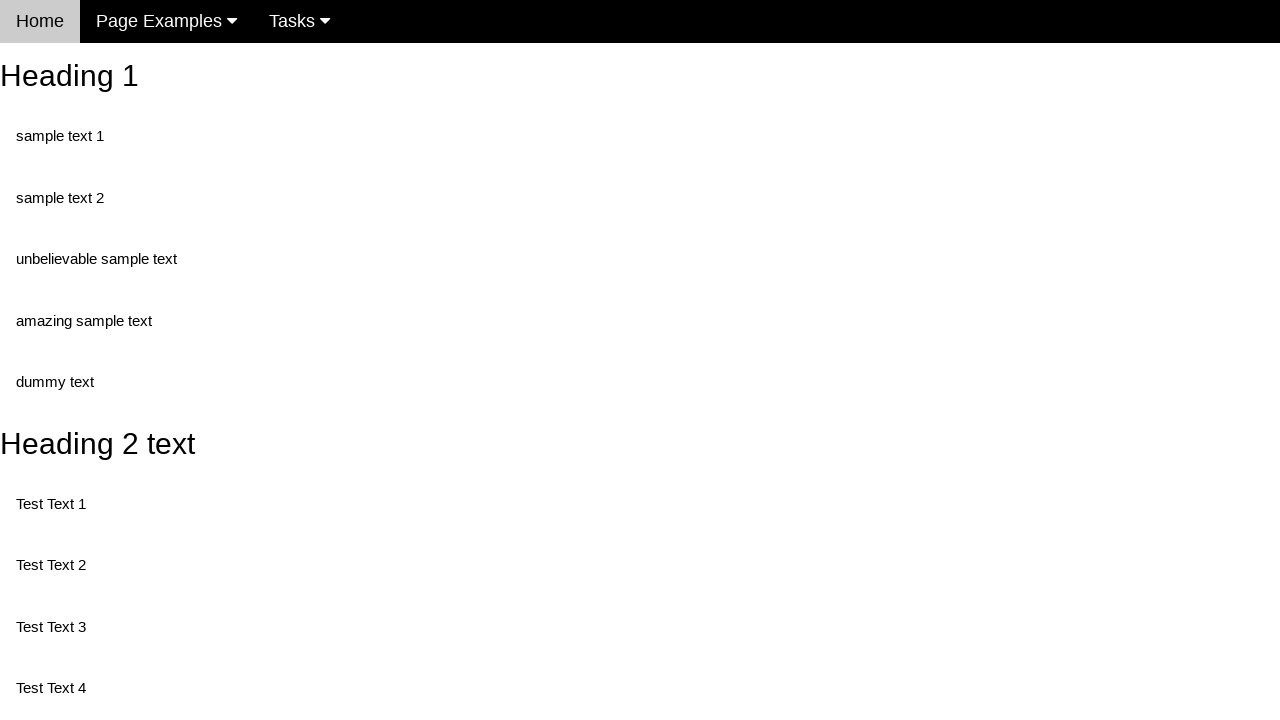

Waited for element with attribute value 'This is also a button' to be visible
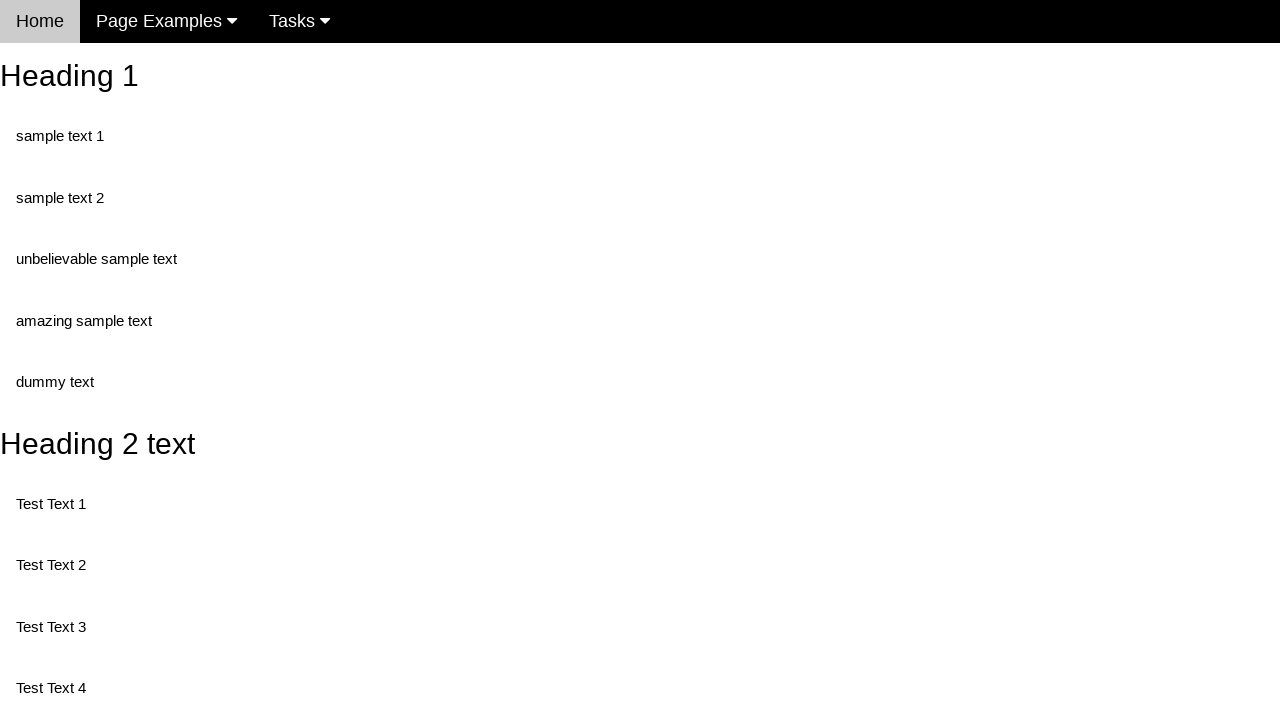

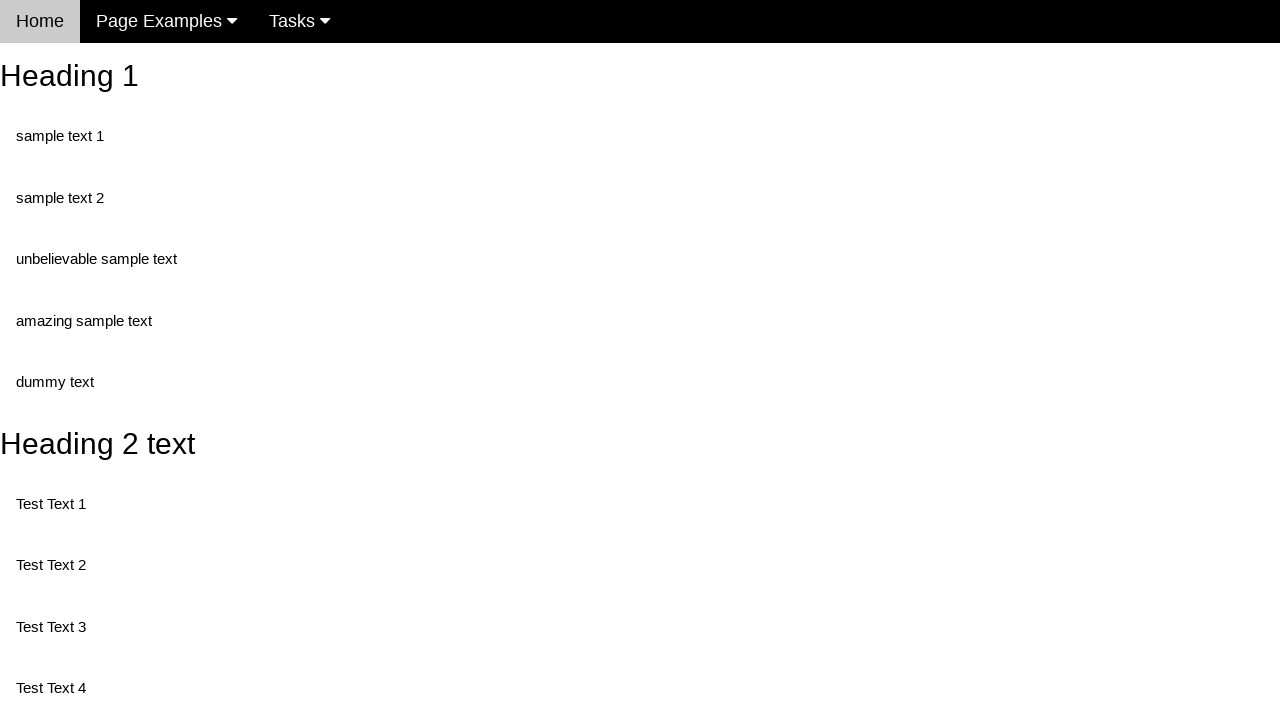